Tests the Remirror rich text editor by inputting text with an @mention, selecting text using keyboard shortcuts, and toggling bold and underline formatting commands.

Starting URL: https://remirror.io/

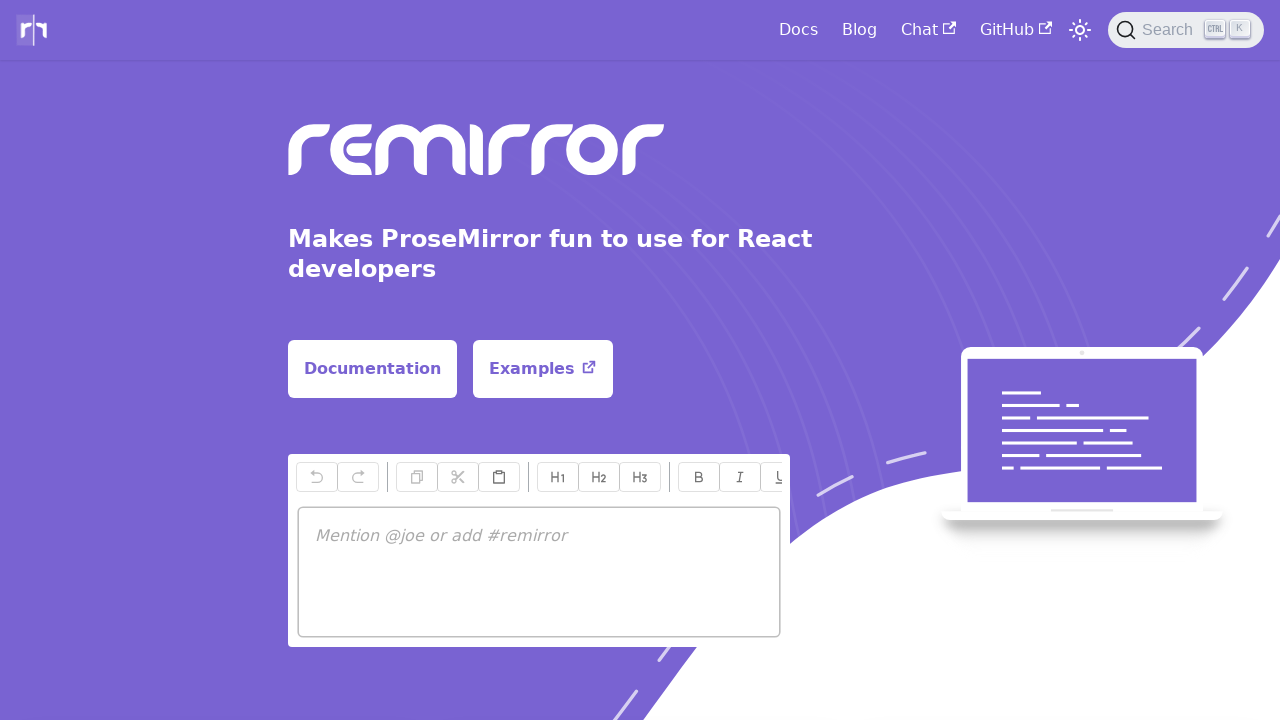

Waited for page to load and verified 'Docs' text is present
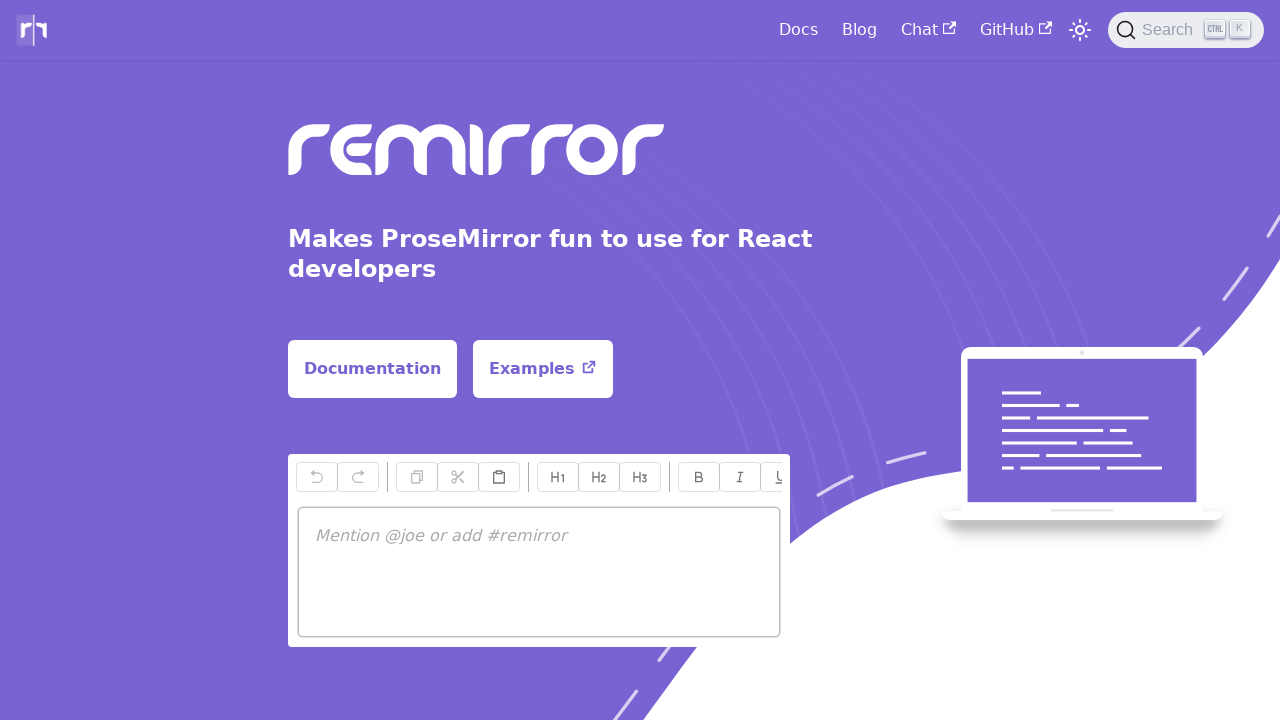

Typed '@j' in the Remirror editor to trigger @mention autocomplete on [contenteditable="true"]
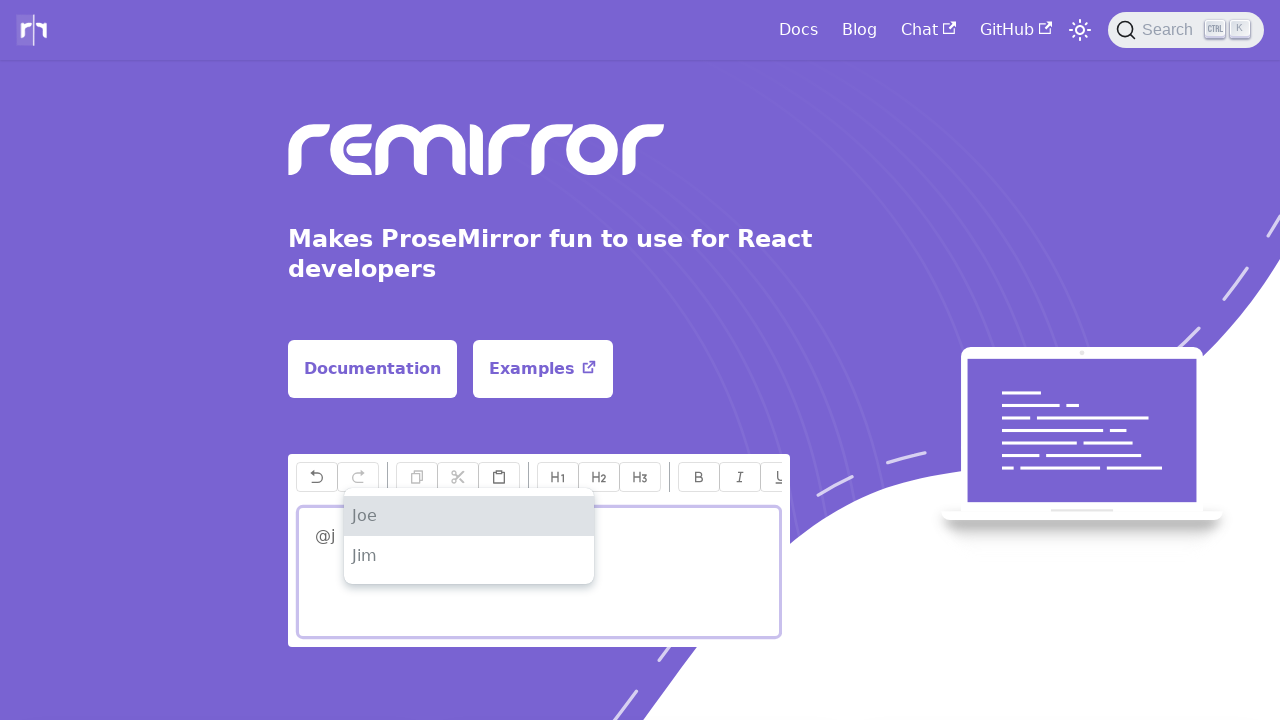

Pressed Enter to select from the autocomplete dropdown on [contenteditable="true"]
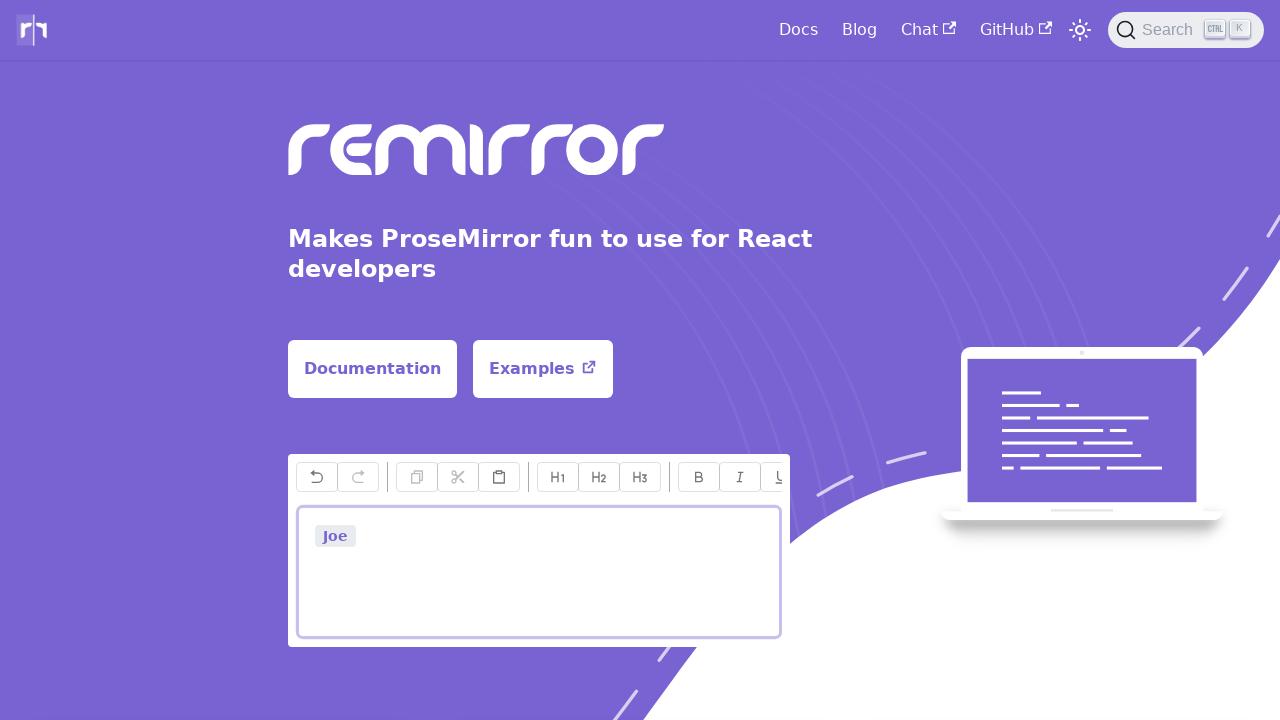

Pressed Shift key down
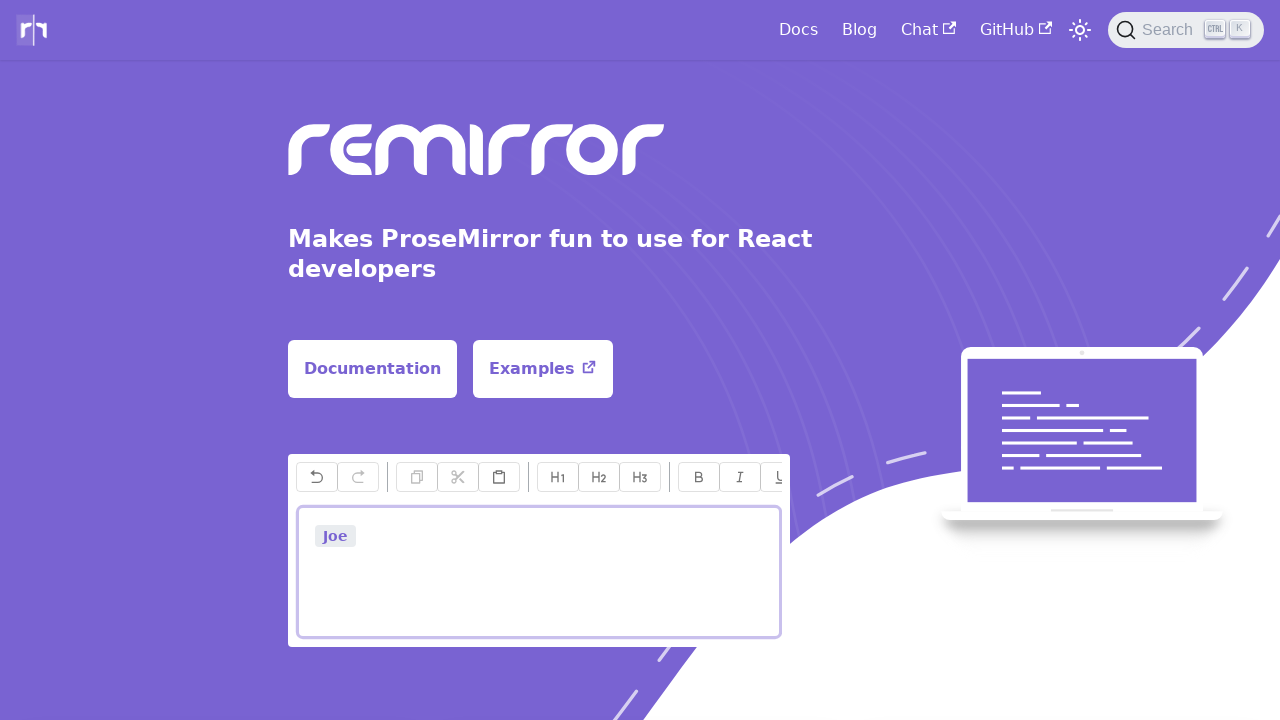

Pressed Control key down
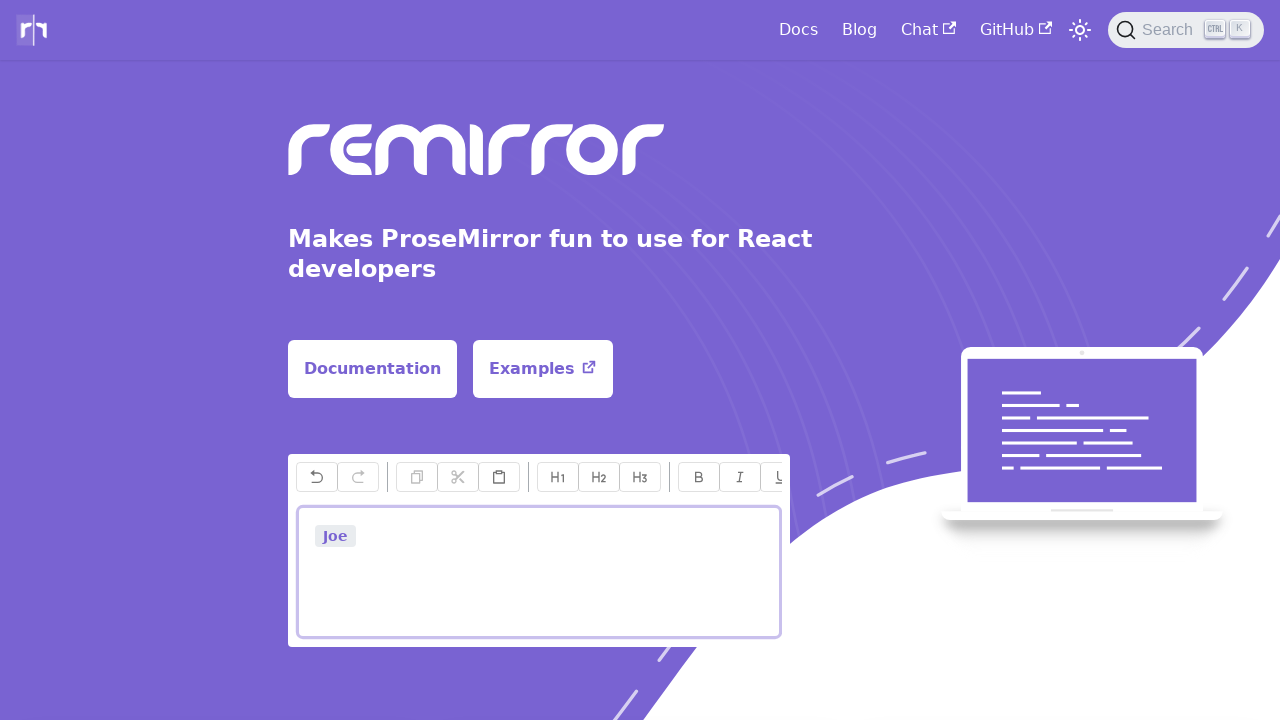

Pressed ArrowLeft to select text using Shift+Control+ArrowLeft keyboard shortcut on [contenteditable="true"]
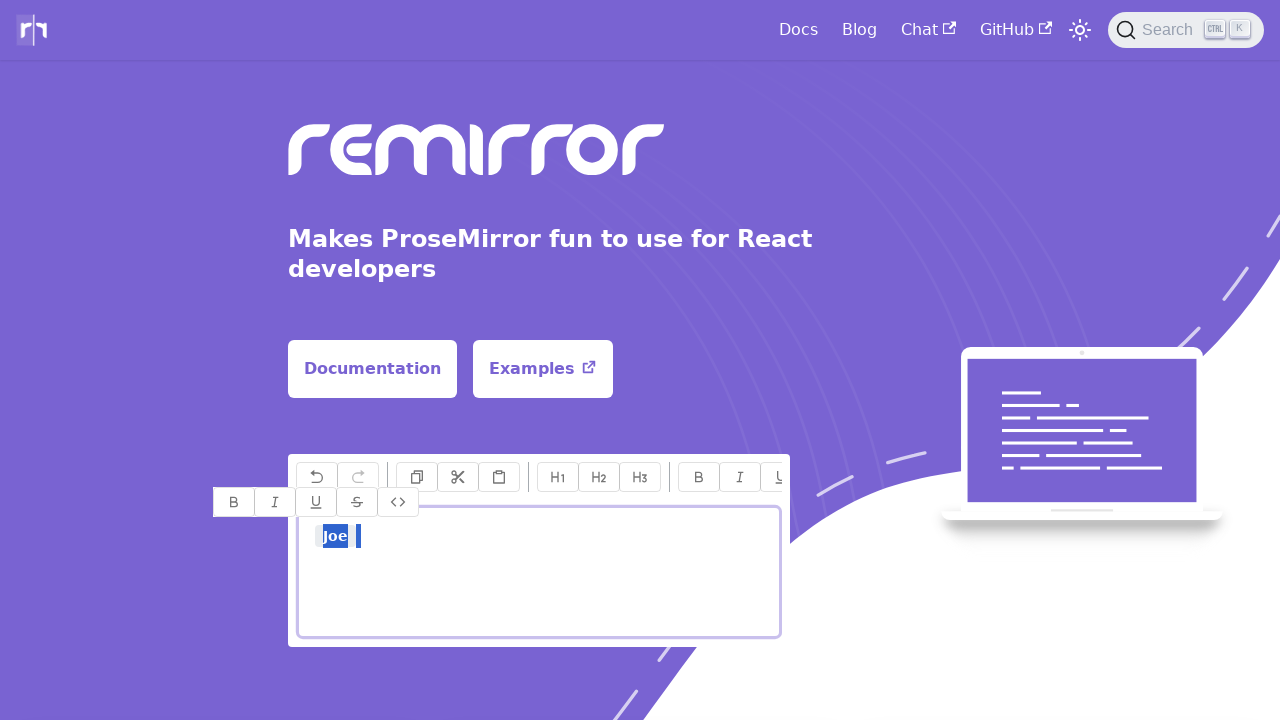

Released Control key
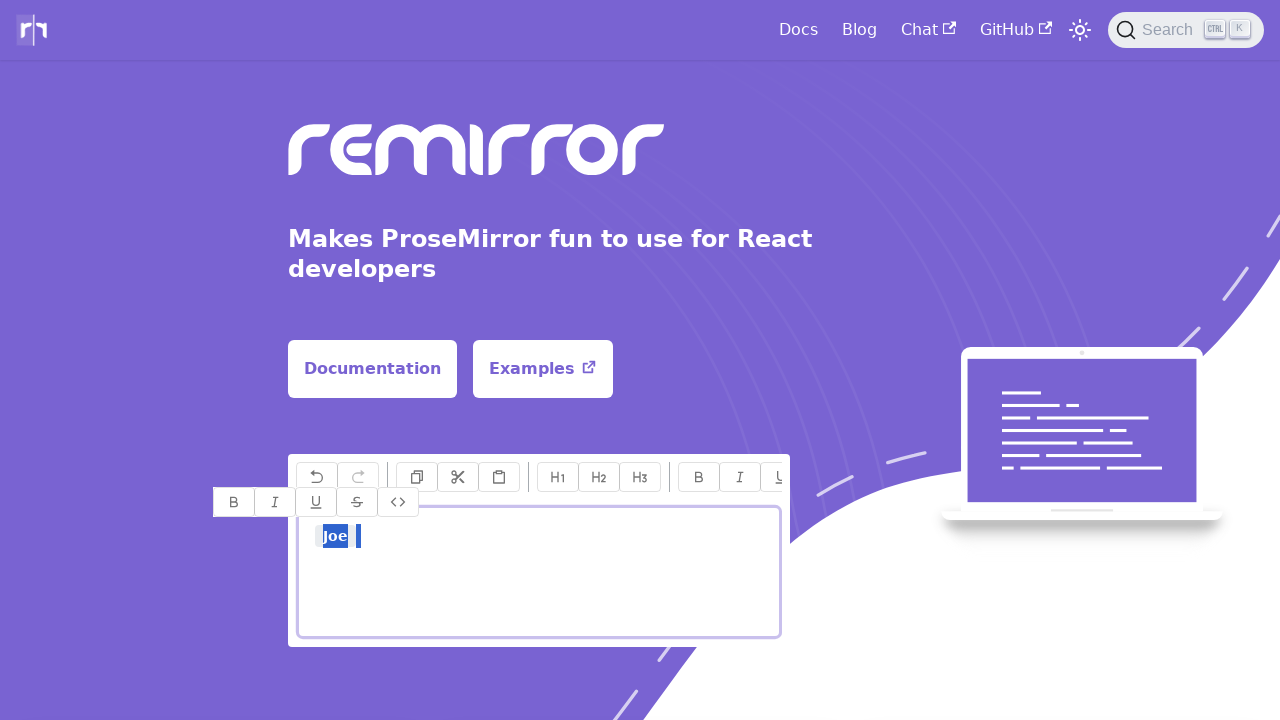

Released Shift key
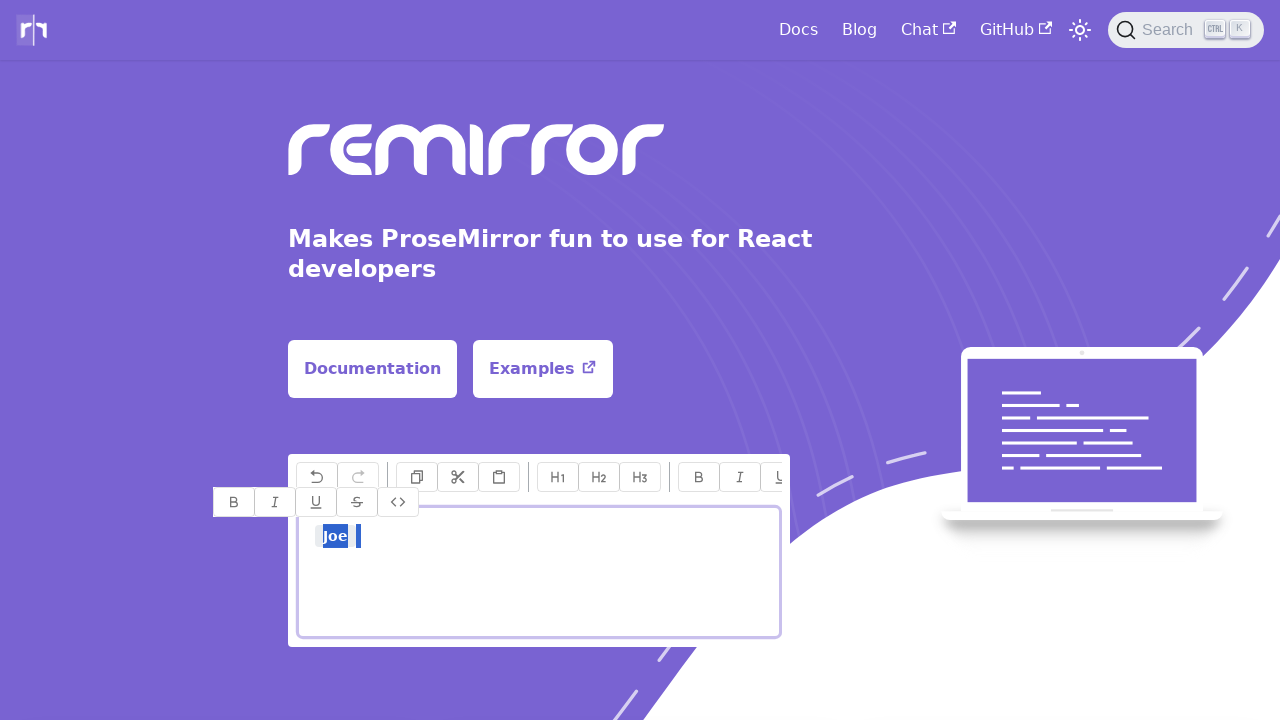

Clicked bold button to apply bold formatting to selected text at (699, 477) on [name='bold']
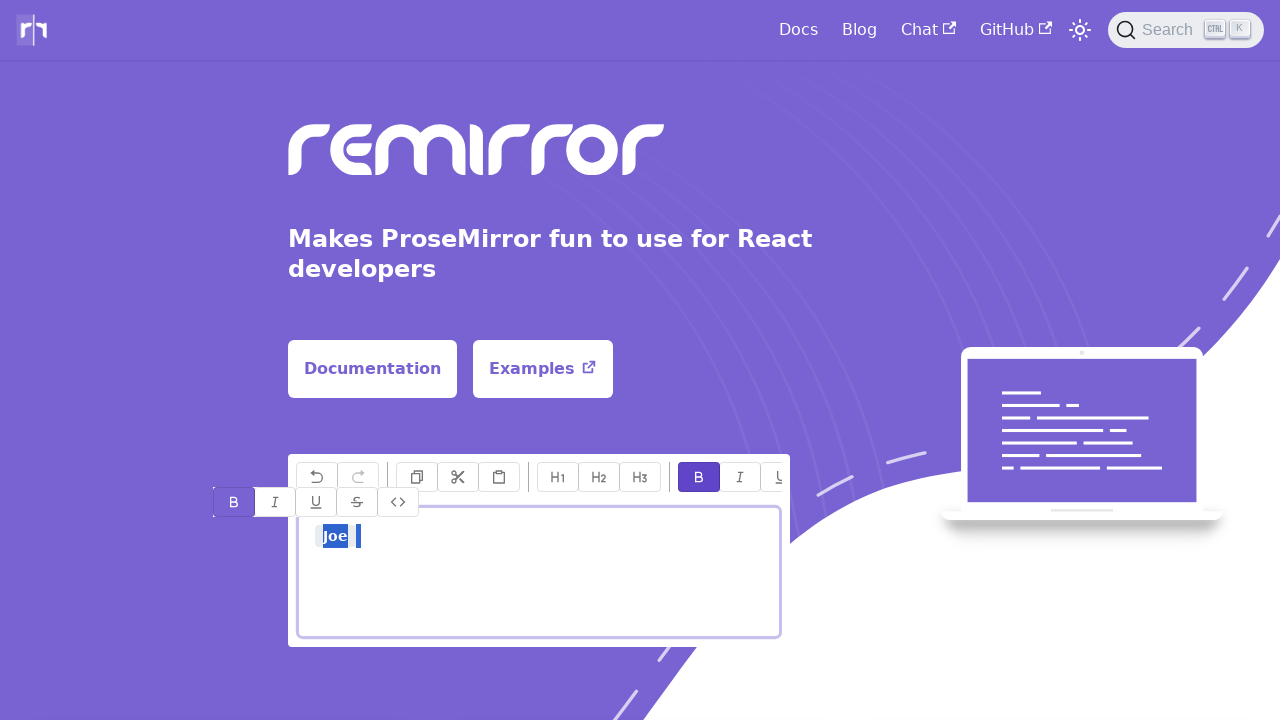

Clicked bold button again to remove bold formatting at (699, 477) on [name='bold']
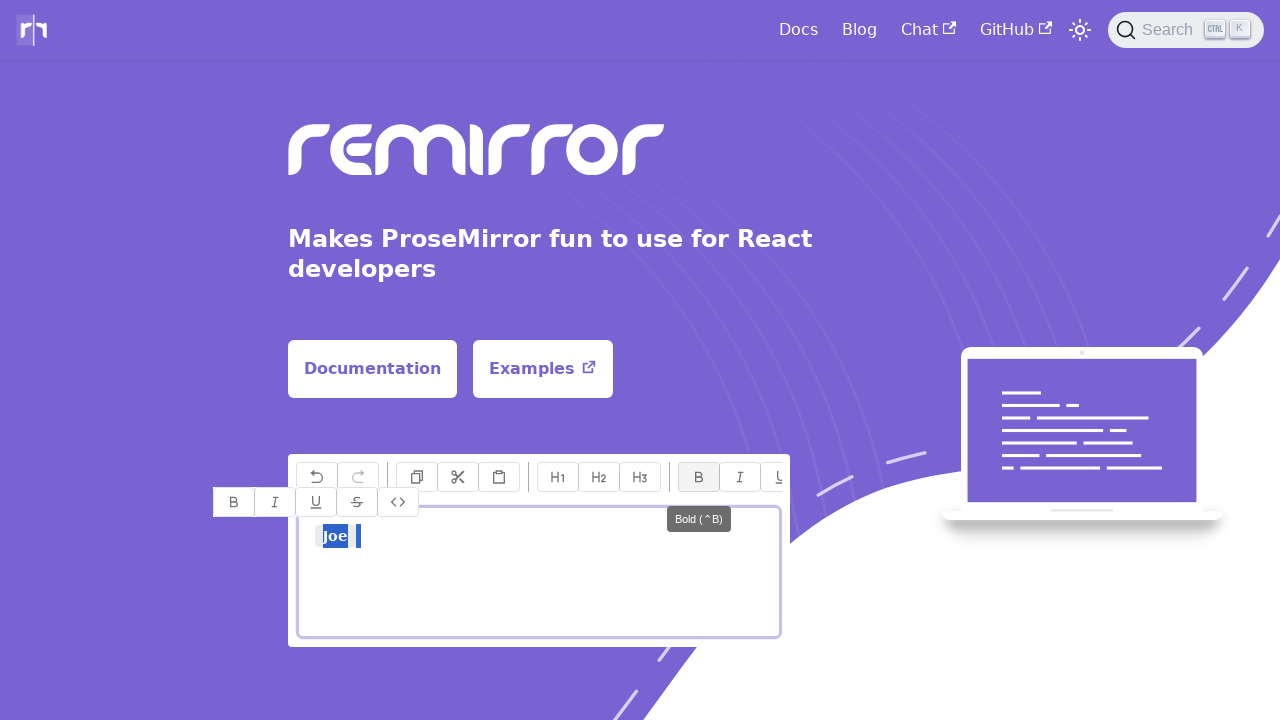

Pressed Shift key down to select text again
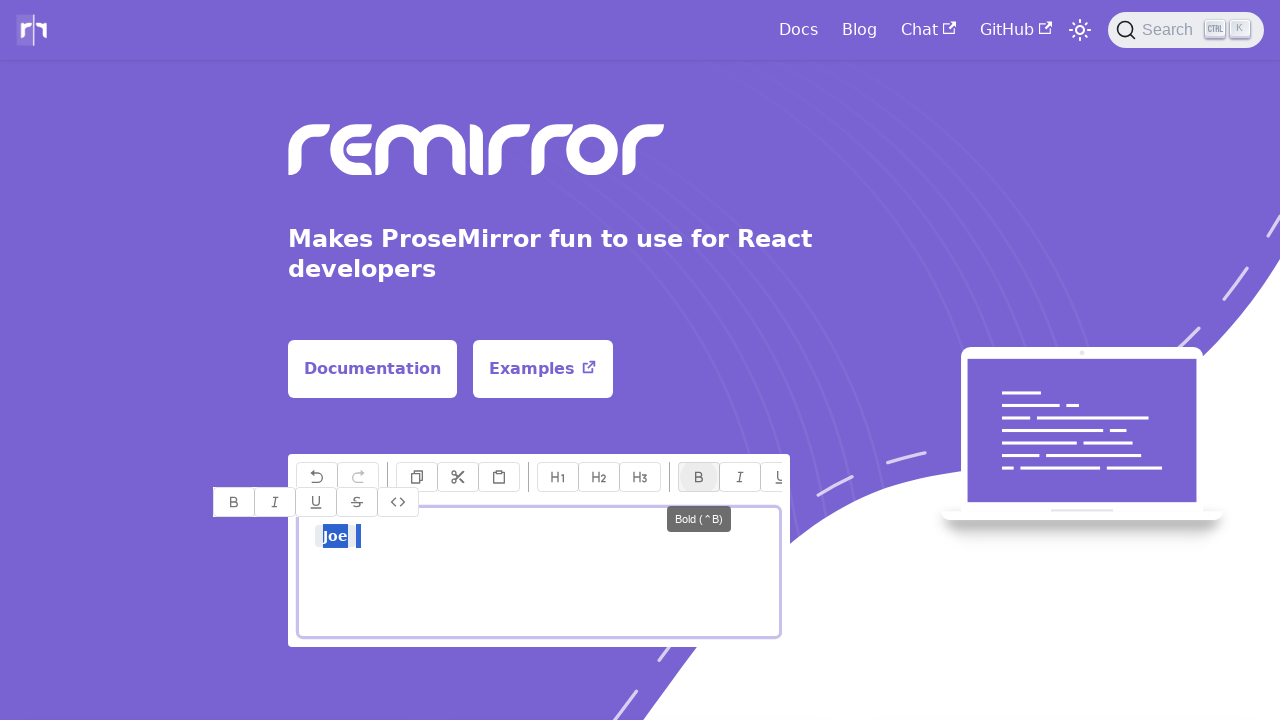

Pressed Control key down
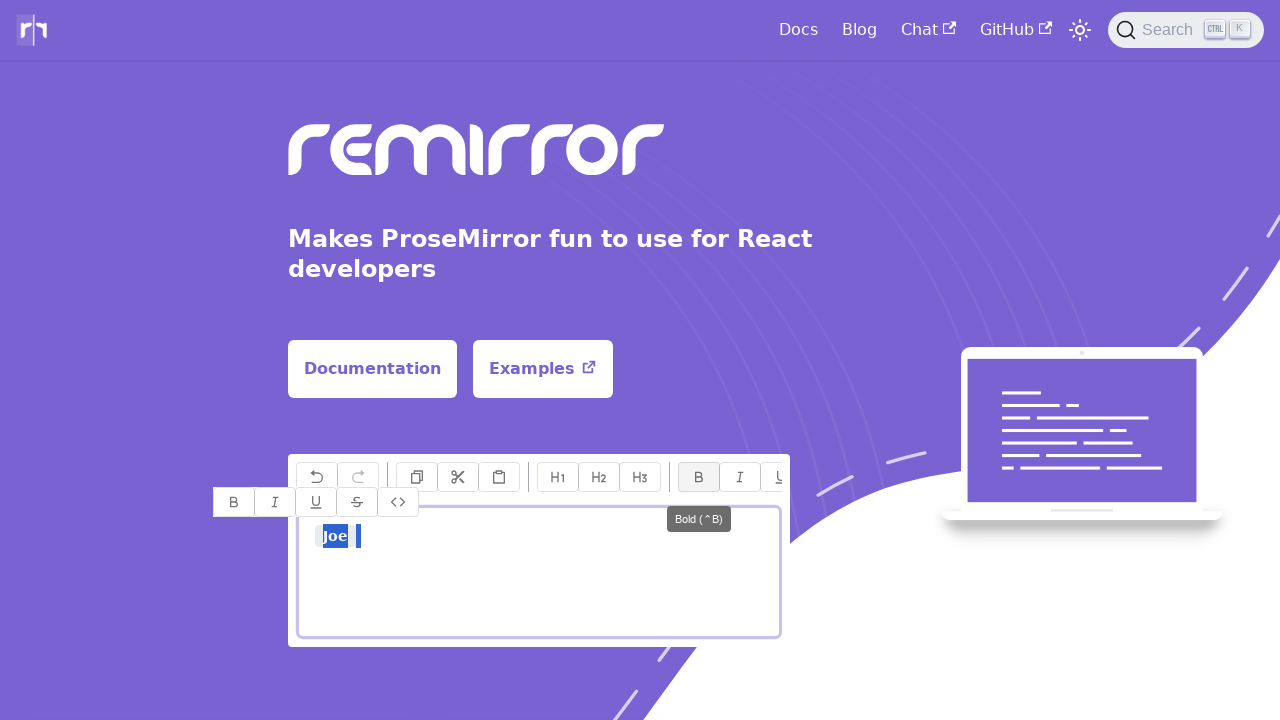

Pressed ArrowLeft to select text using Shift+Control+ArrowLeft keyboard shortcut on [contenteditable="true"]
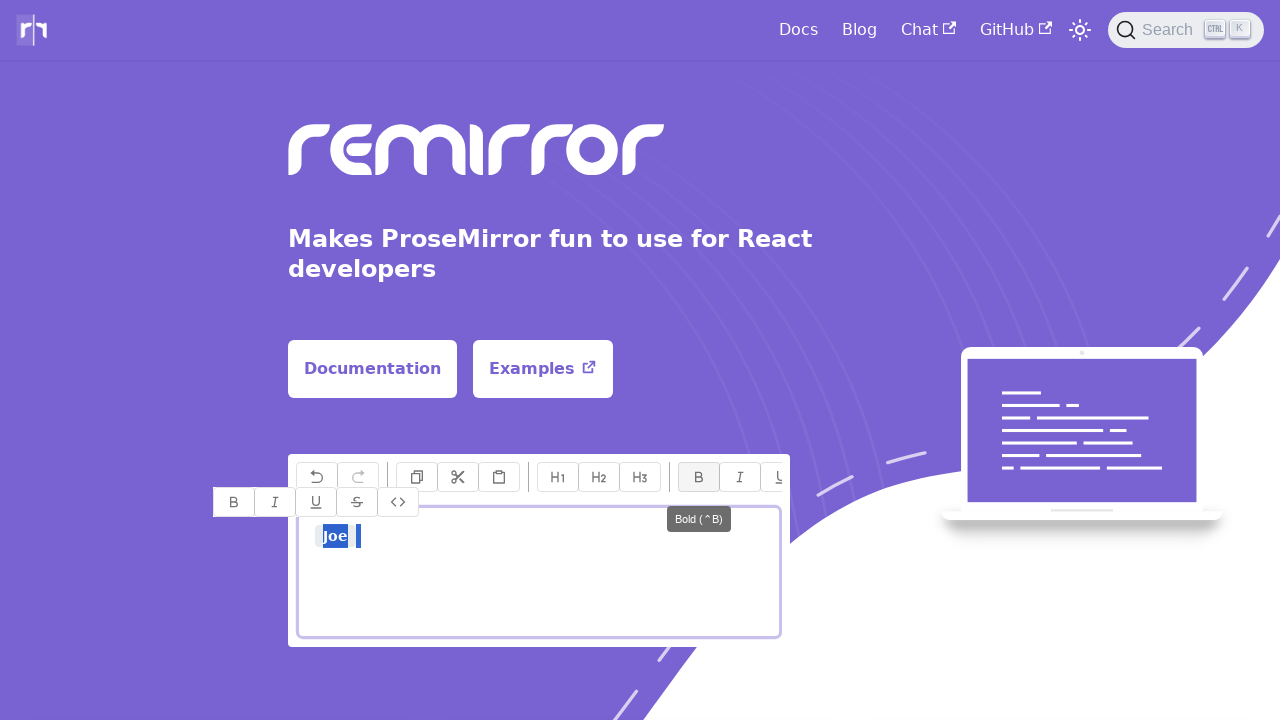

Released Control key
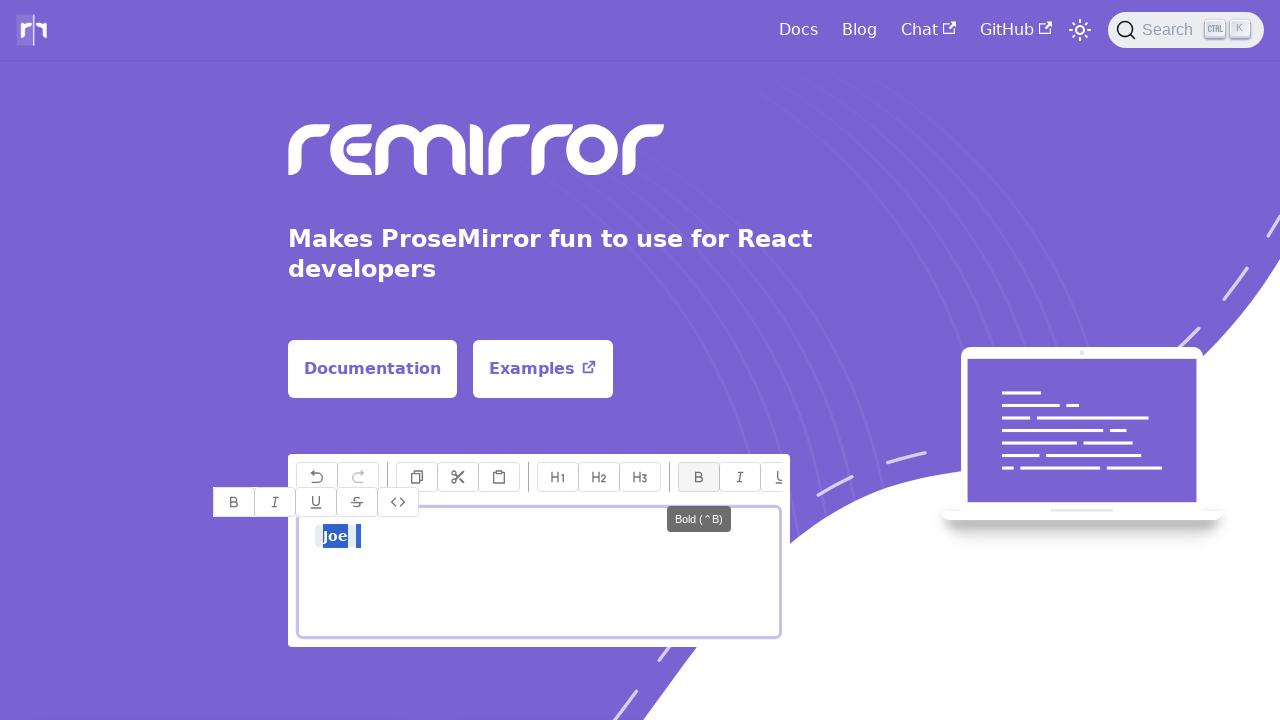

Released Shift key
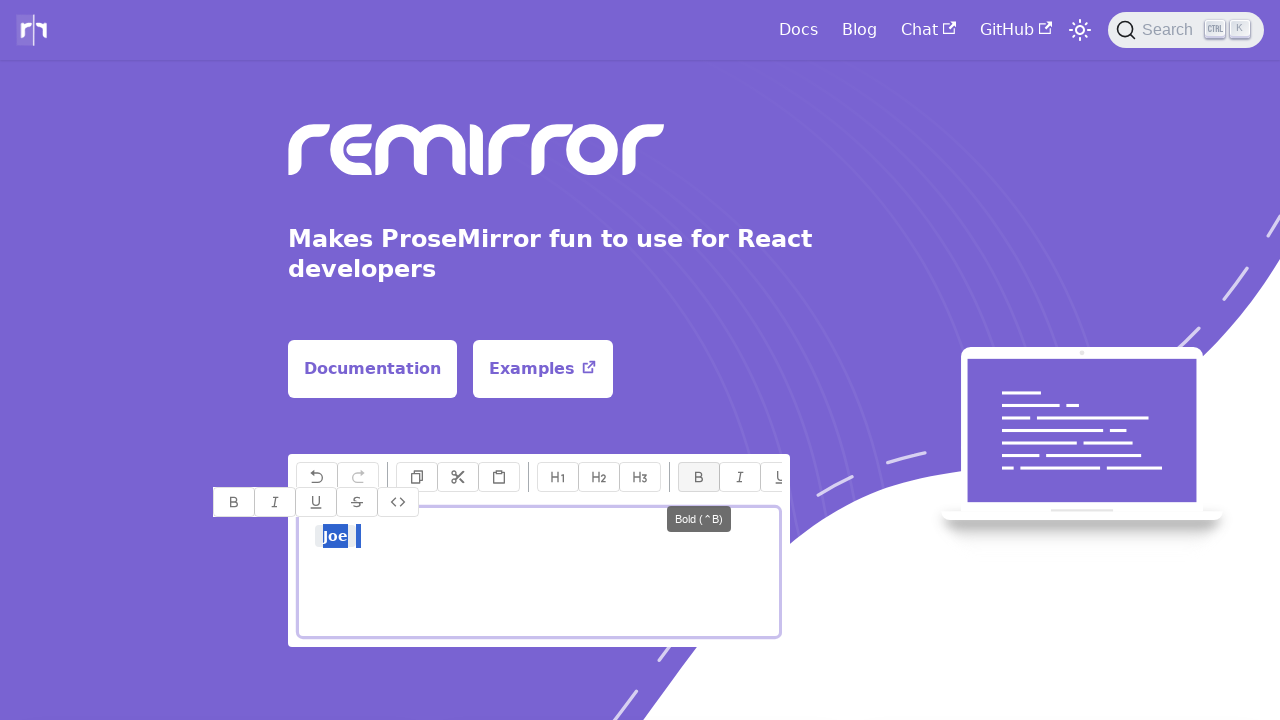

Clicked underline button to apply underline formatting to selected text at (774, 477) on [name='underline']
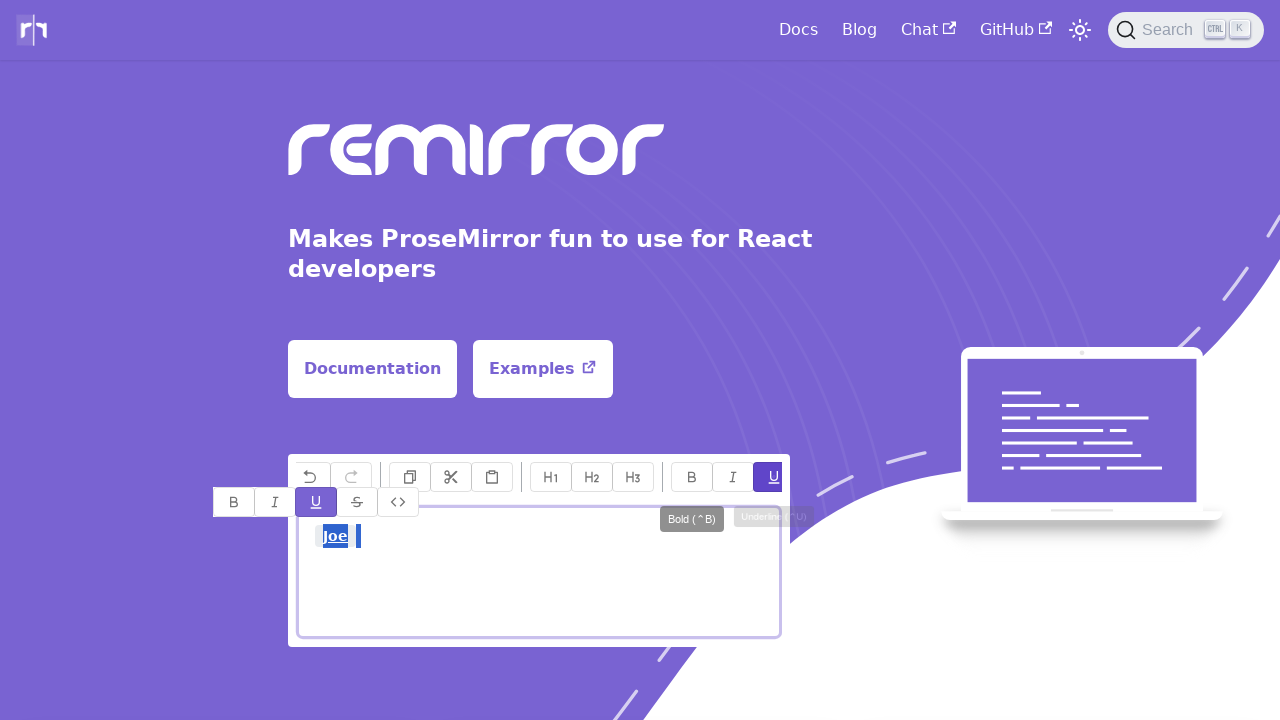

Clicked underline button again to remove underline formatting at (774, 477) on [name='underline']
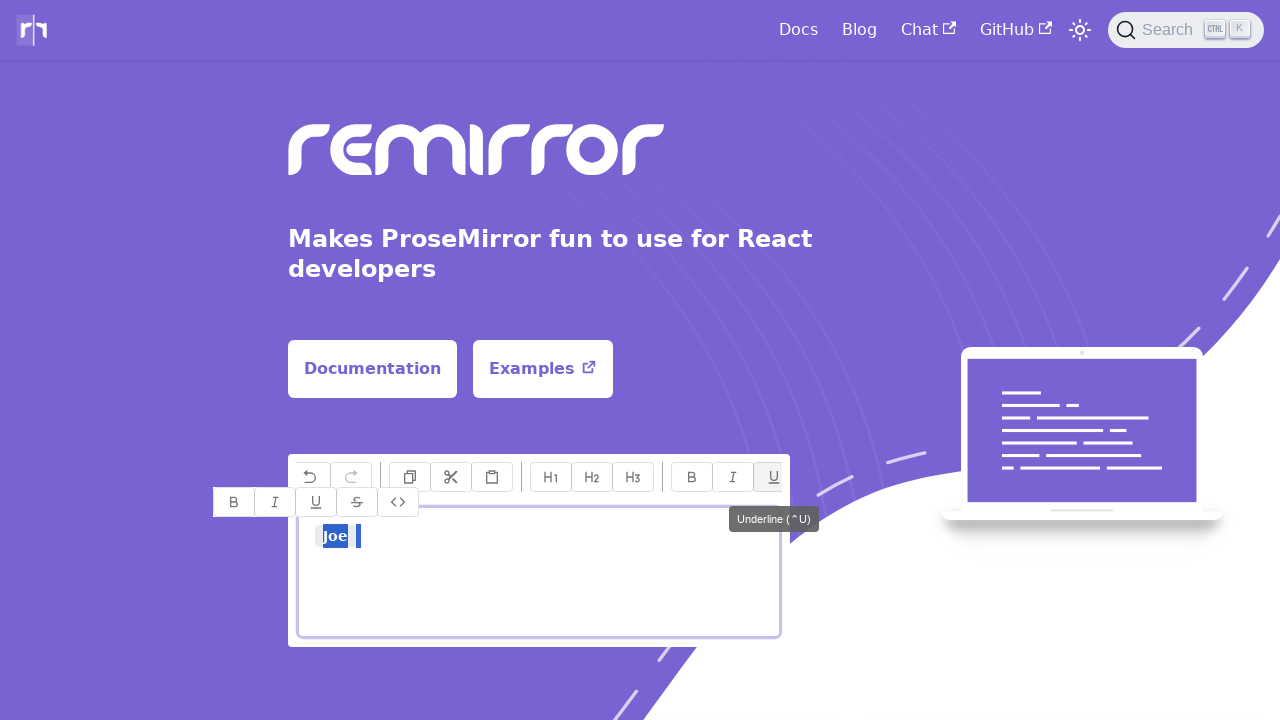

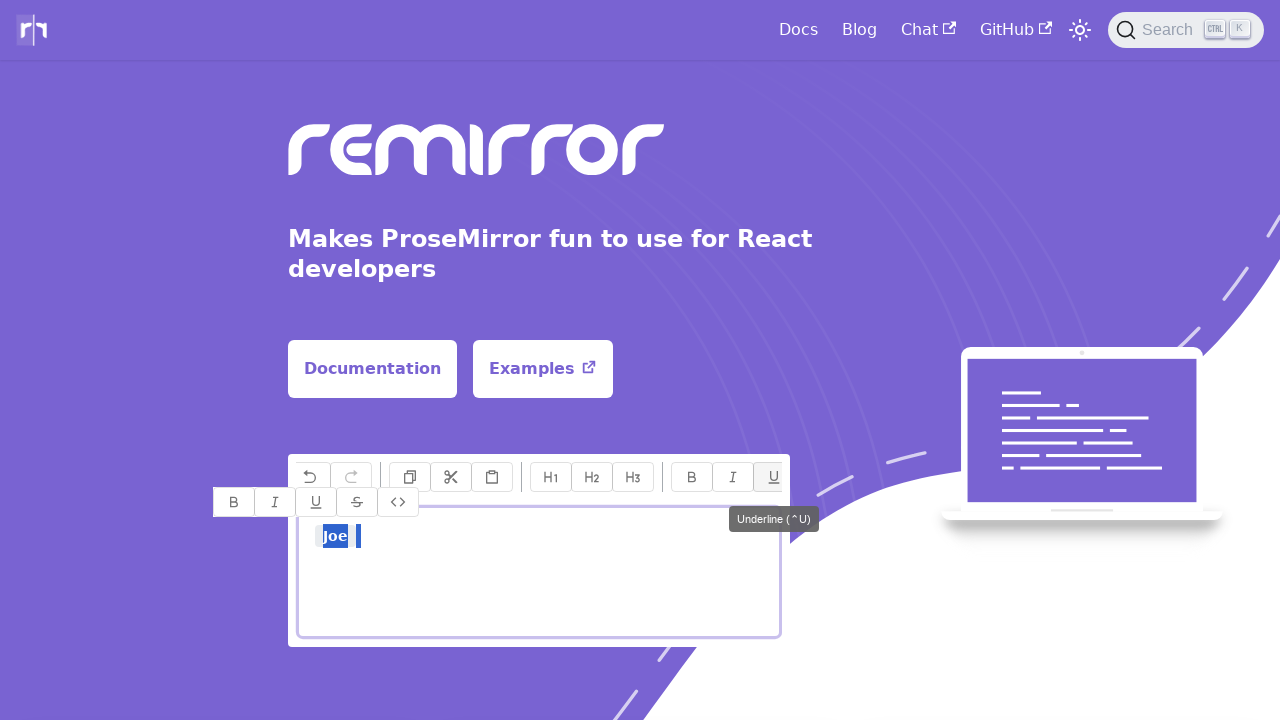